Navigates to Flipkart e-commerce website homepage and verifies the page loads

Starting URL: https://www.flipkart.com/

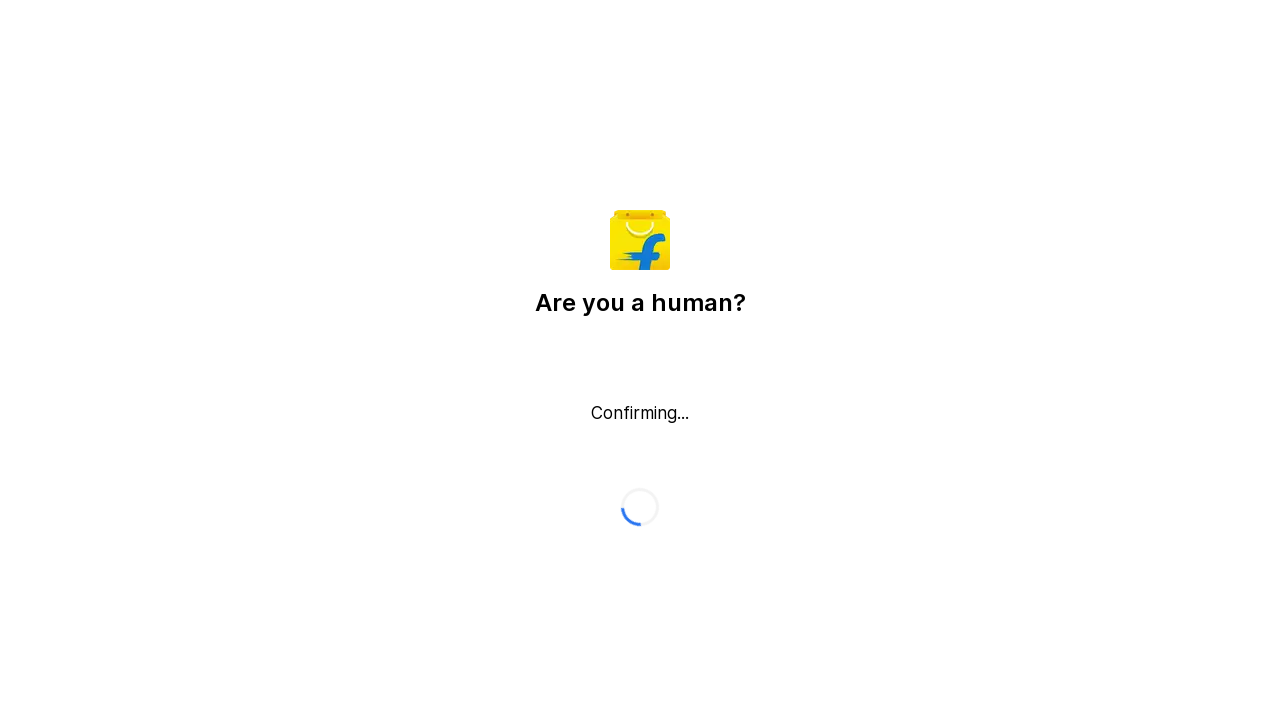

Waited for DOM to be fully loaded on Flipkart homepage
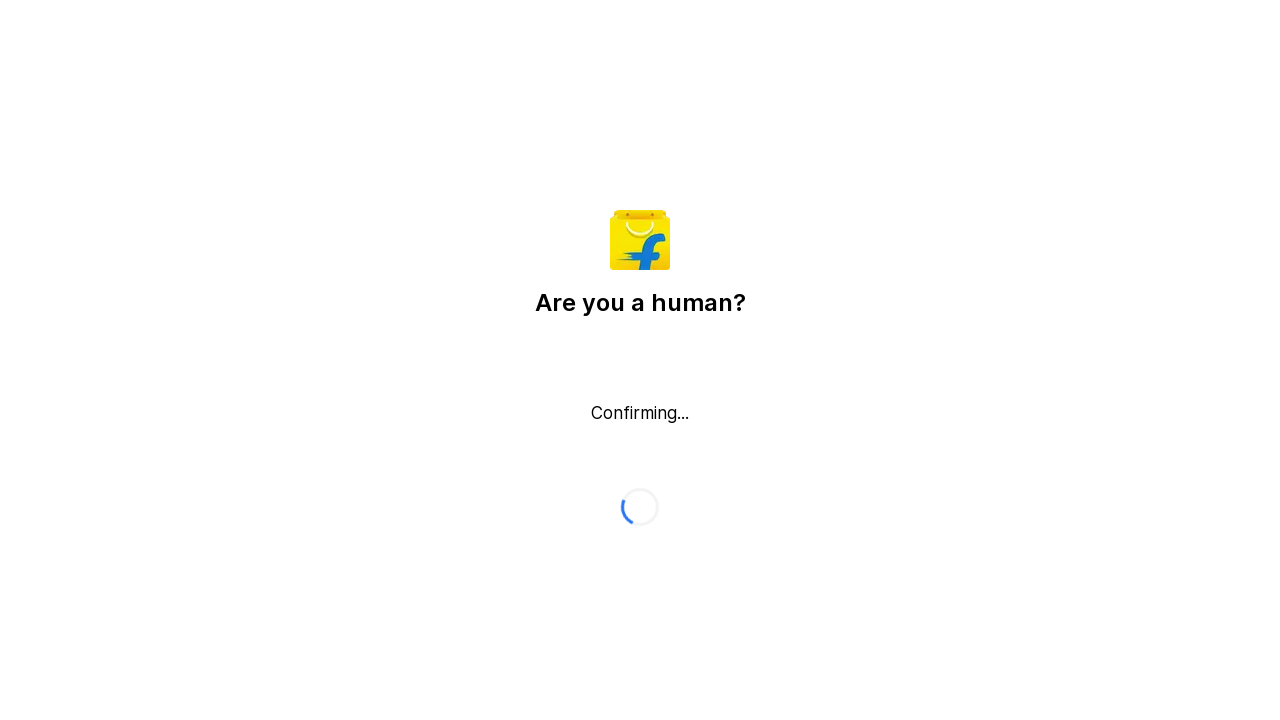

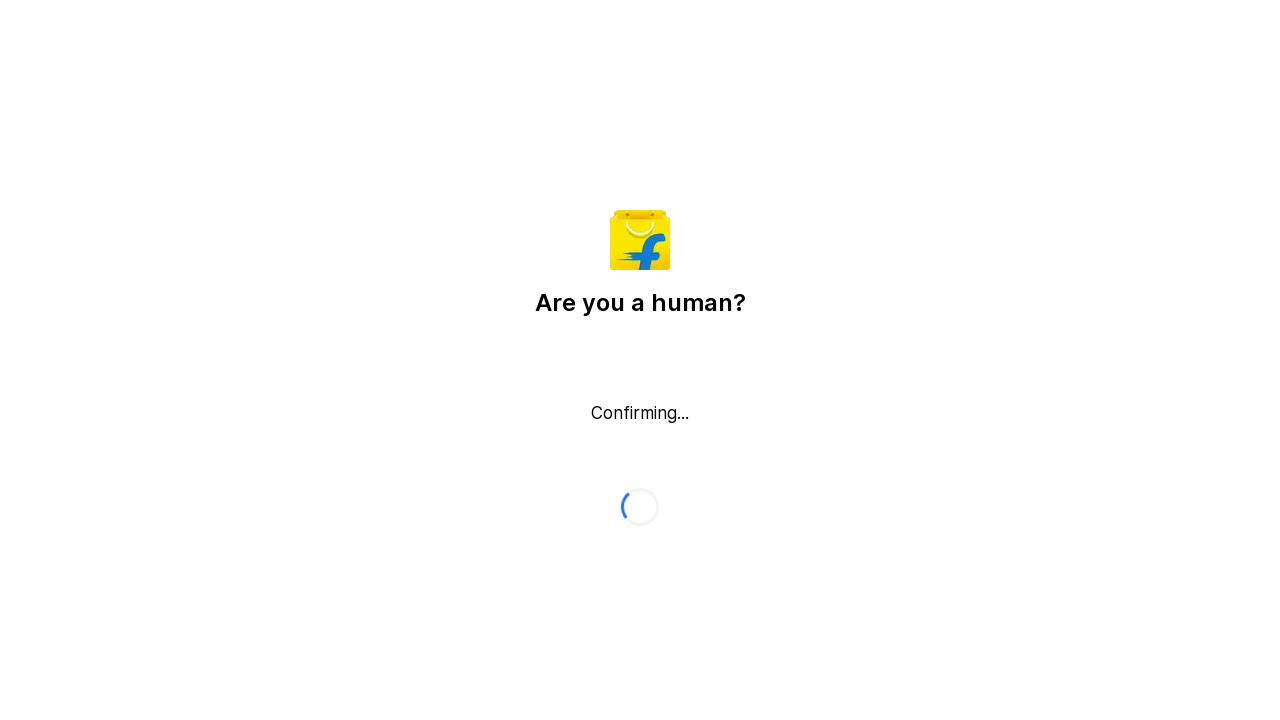